Tests drag and drop using click and hold approach - clicking on source element, holding, and moving to target element

Starting URL: https://jqueryui.com/droppable/

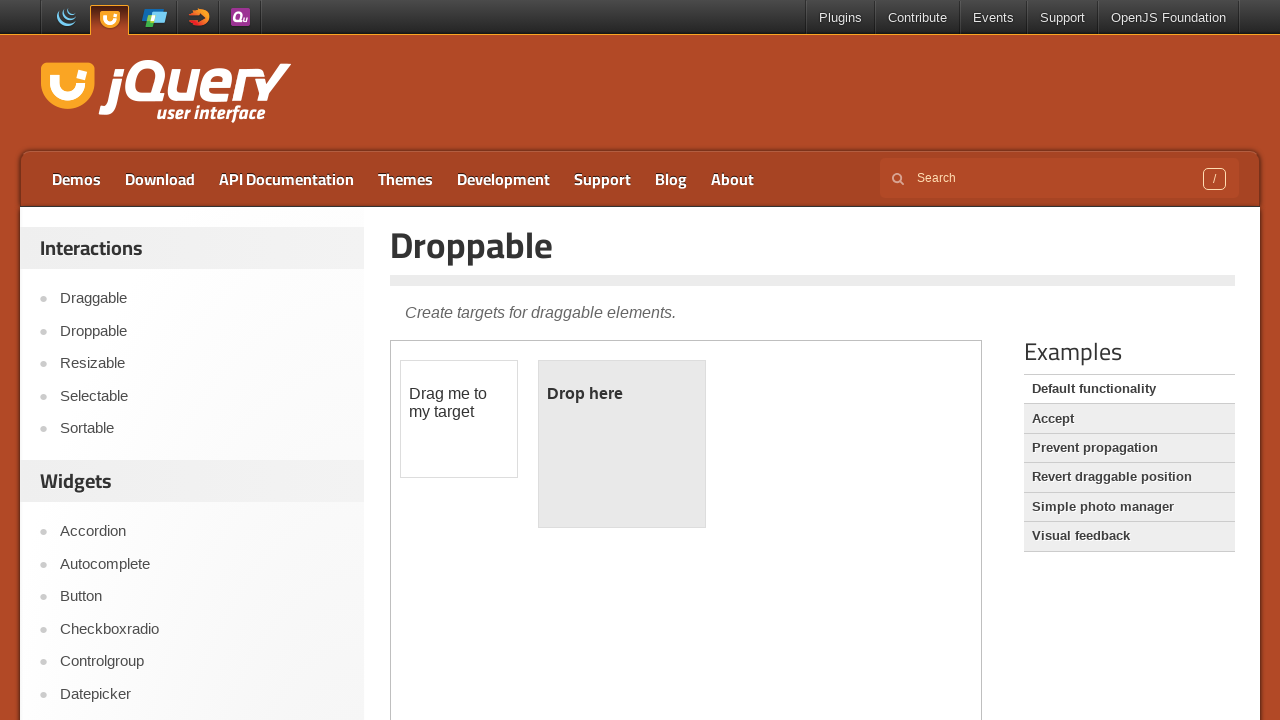

Located iframe containing draggable elements
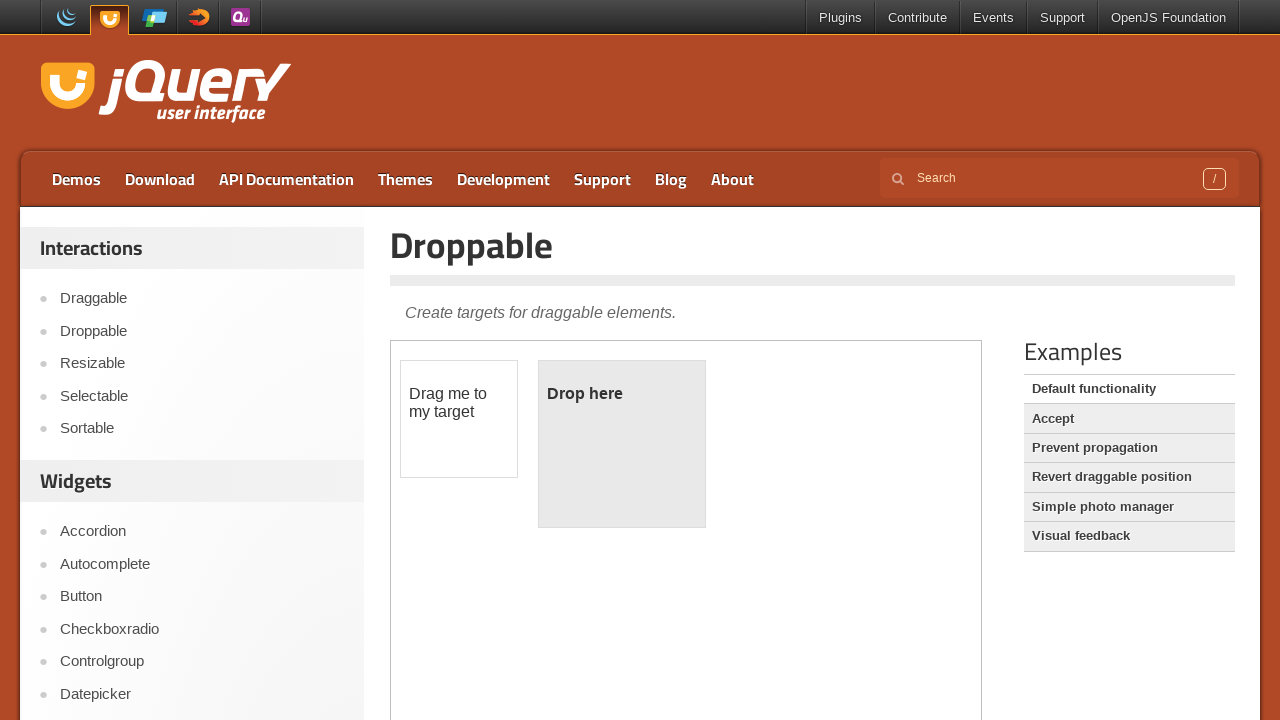

Located source draggable element with id 'draggable'
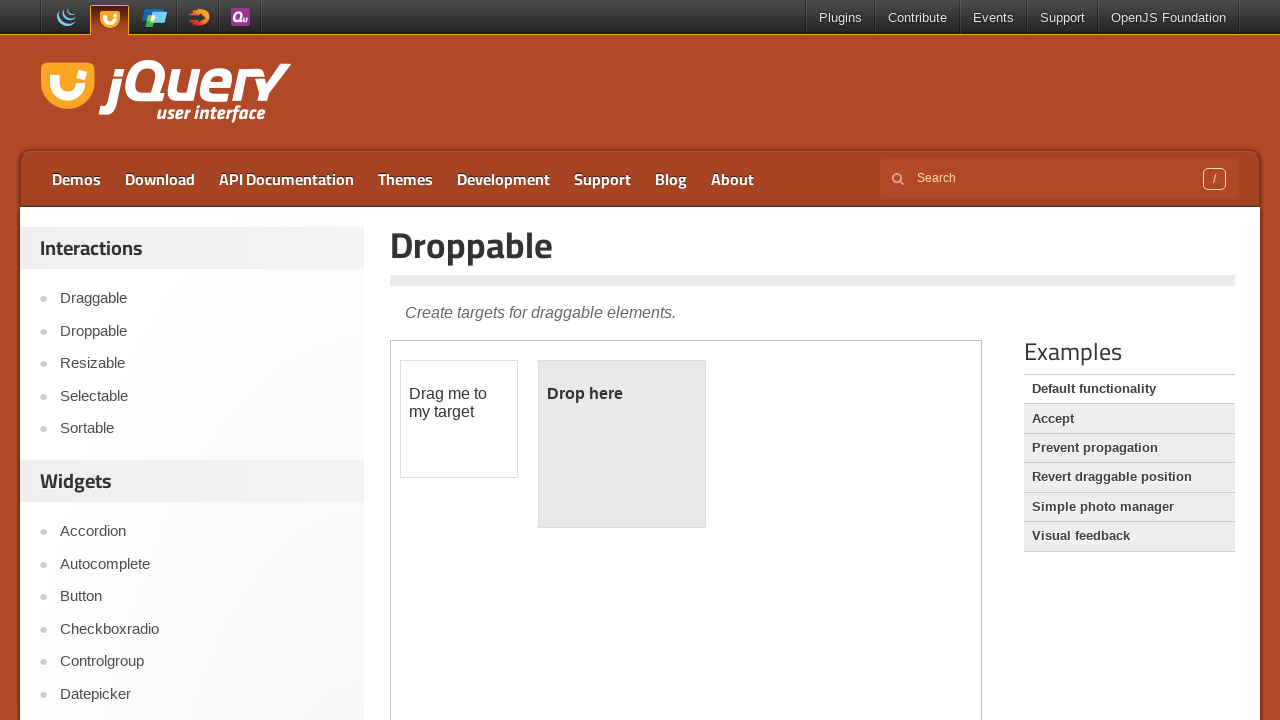

Located target droppable element with id 'droppable'
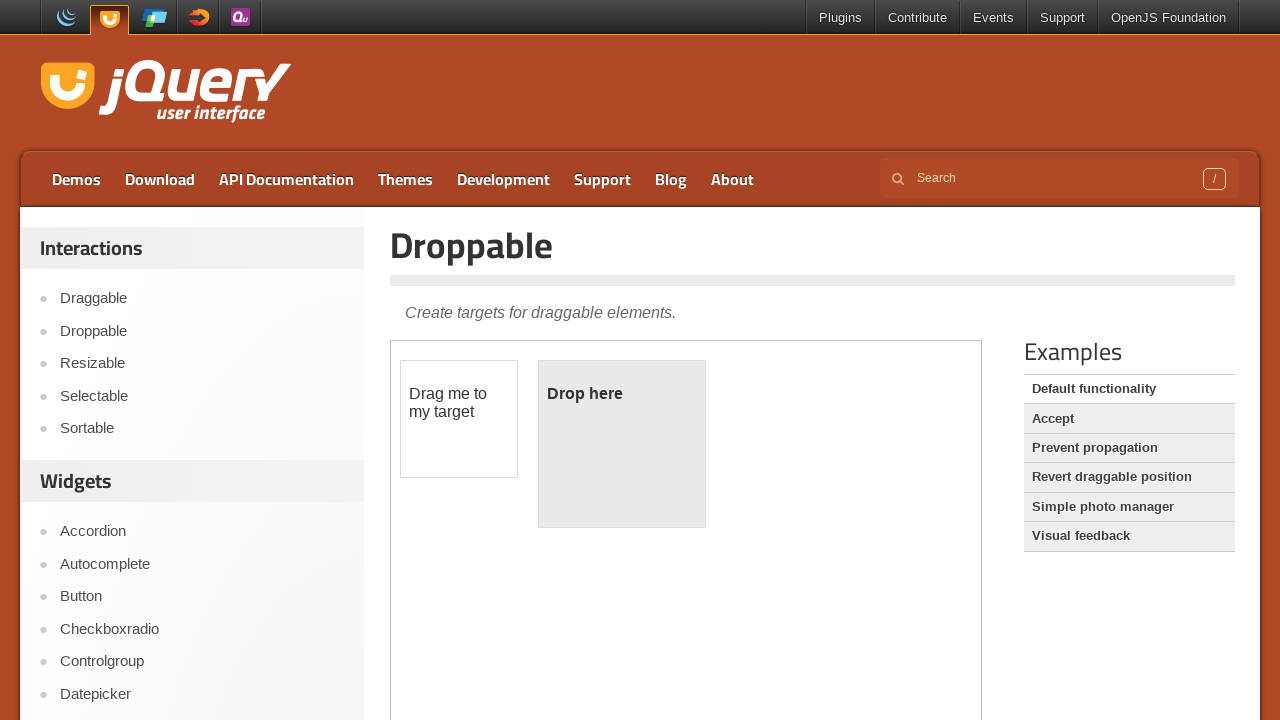

Performed drag and drop operation from source to target element at (622, 444)
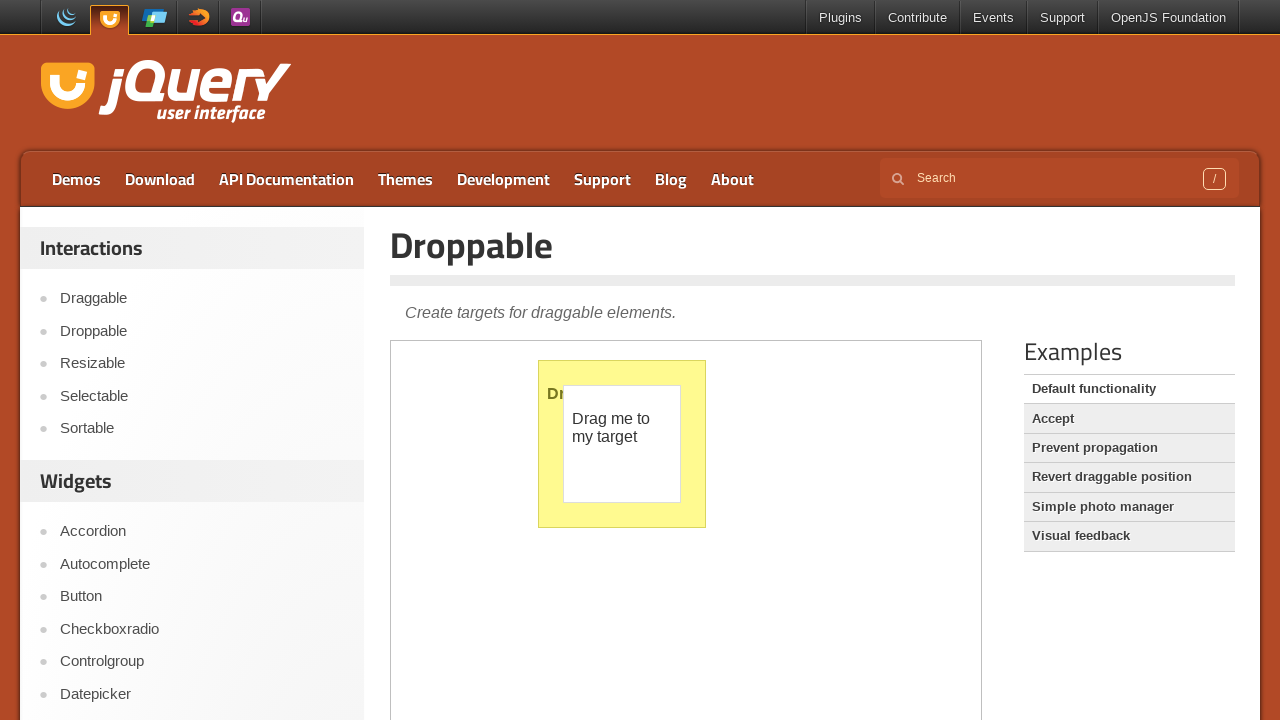

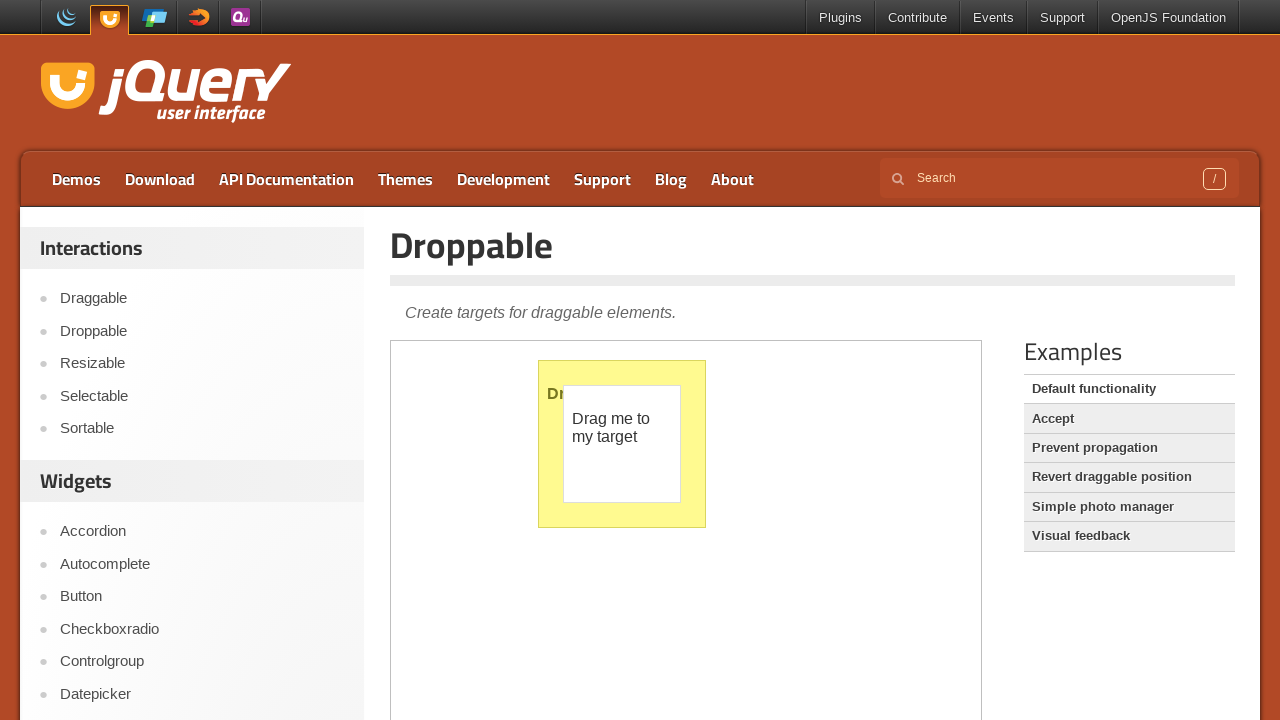